Tests jQuery UI resizable widget by clicking and dragging to resize an element

Starting URL: https://jqueryui.com/resizable

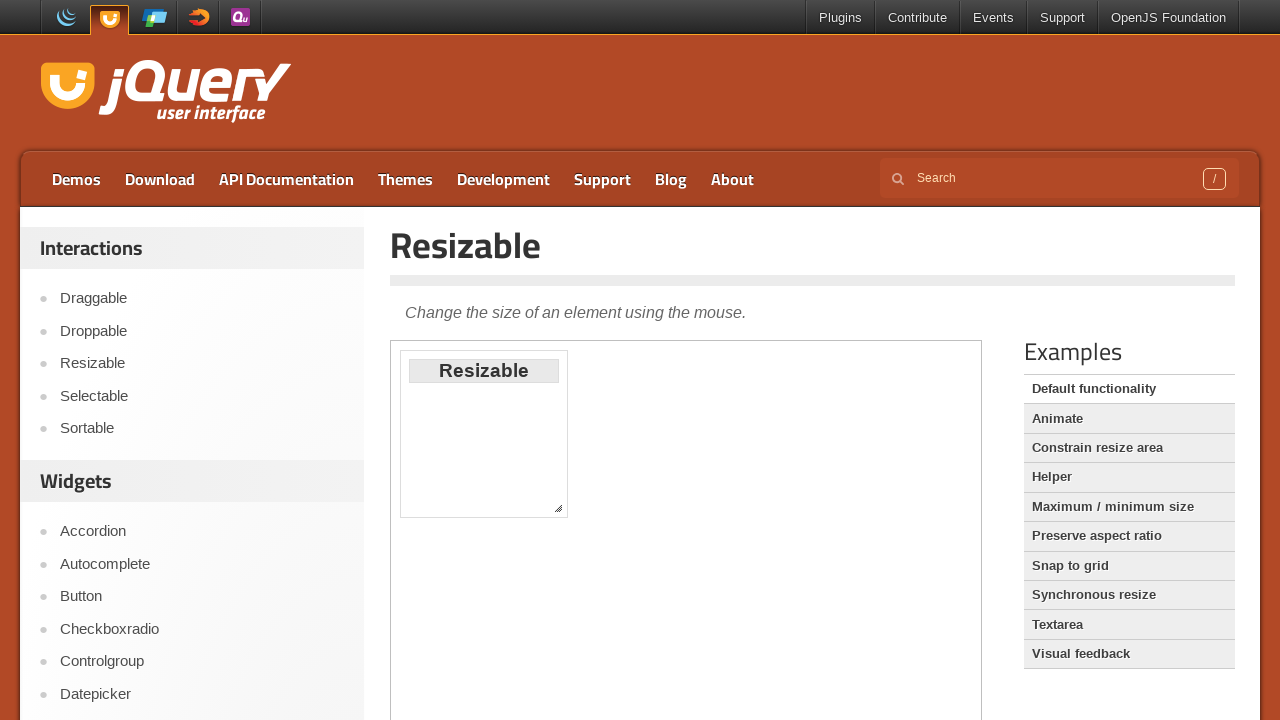

Waited for resizable element to load in iframe
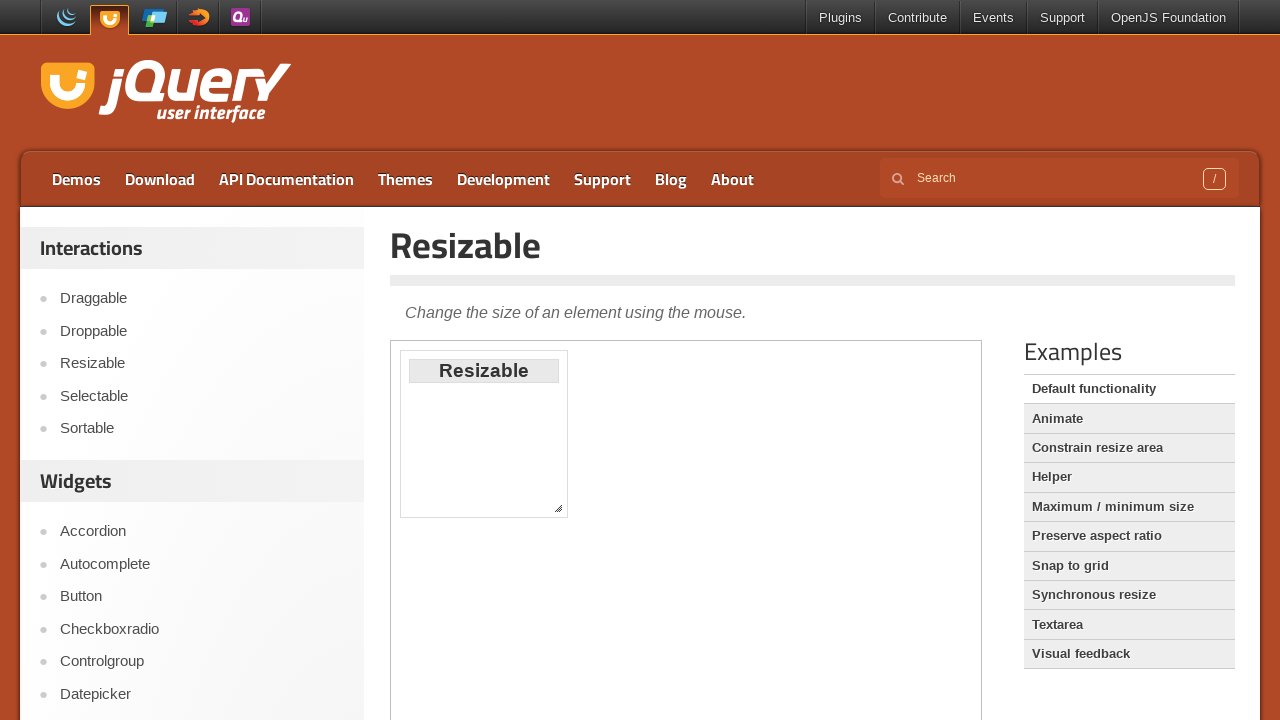

Selected iframe containing jQuery UI resizable demo
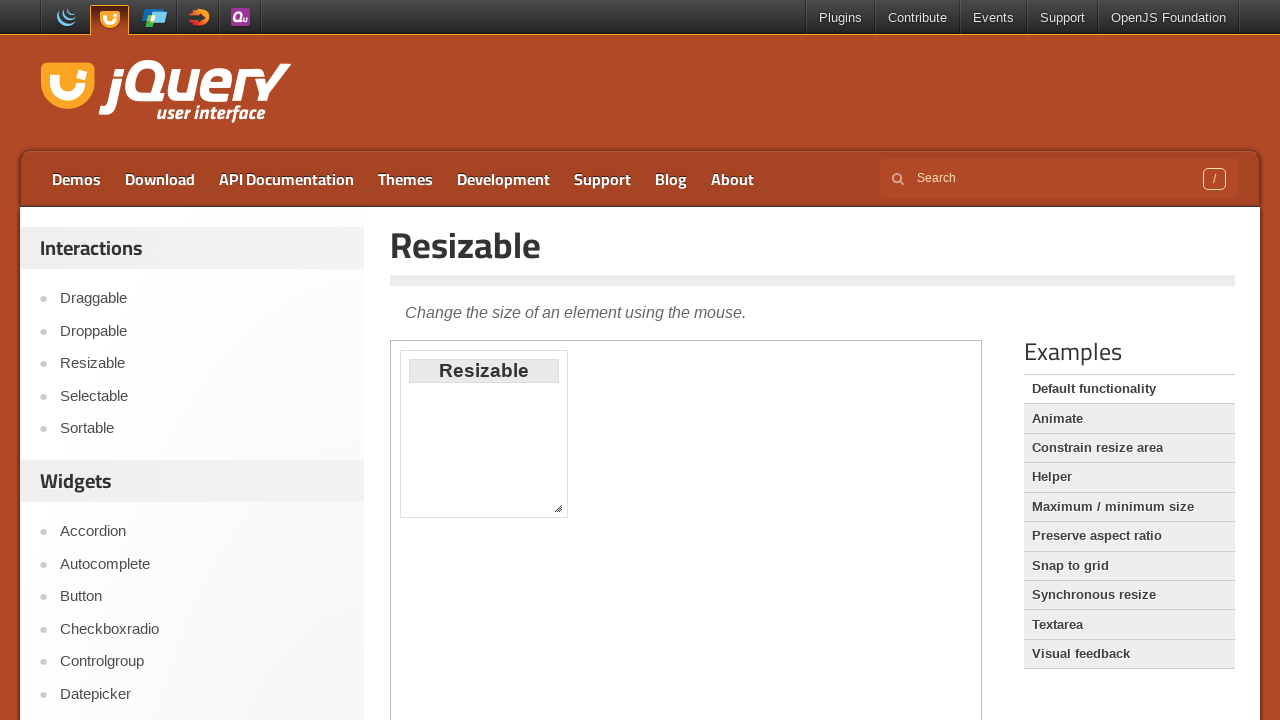

Located resizable element
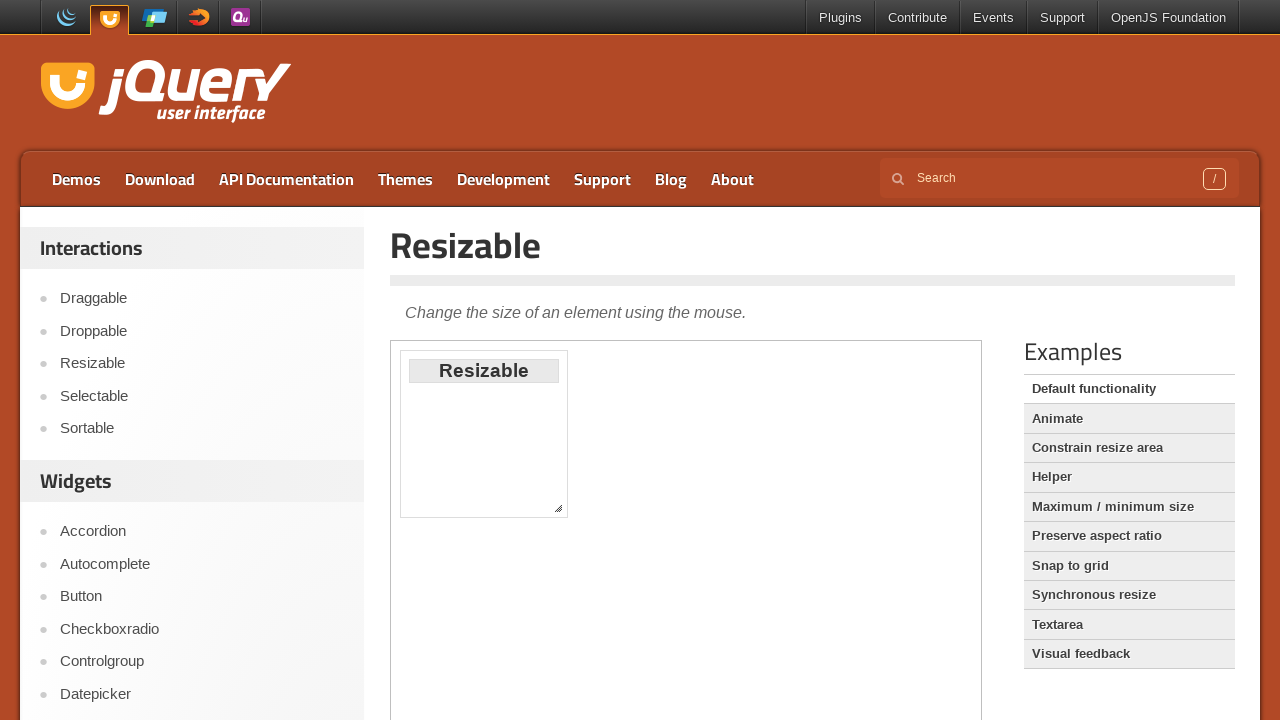

Located southeast resize handle
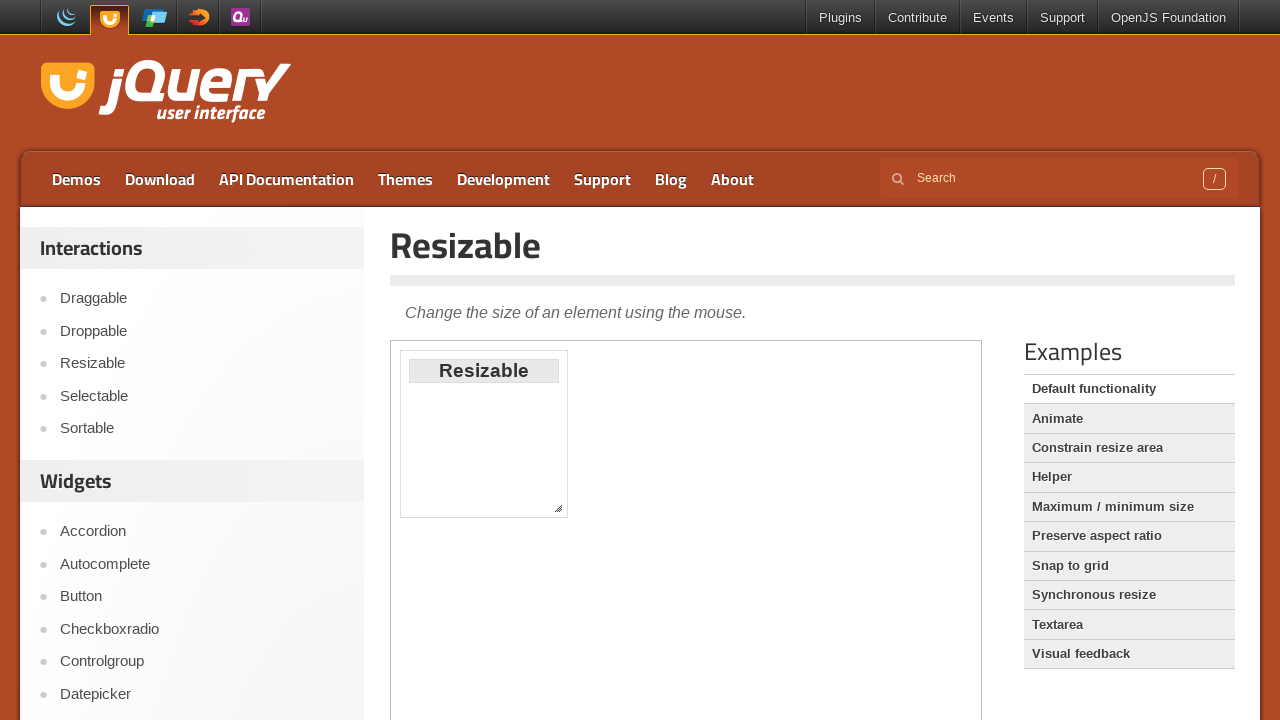

Dragged southeast resize handle to resize element at (700, 650)
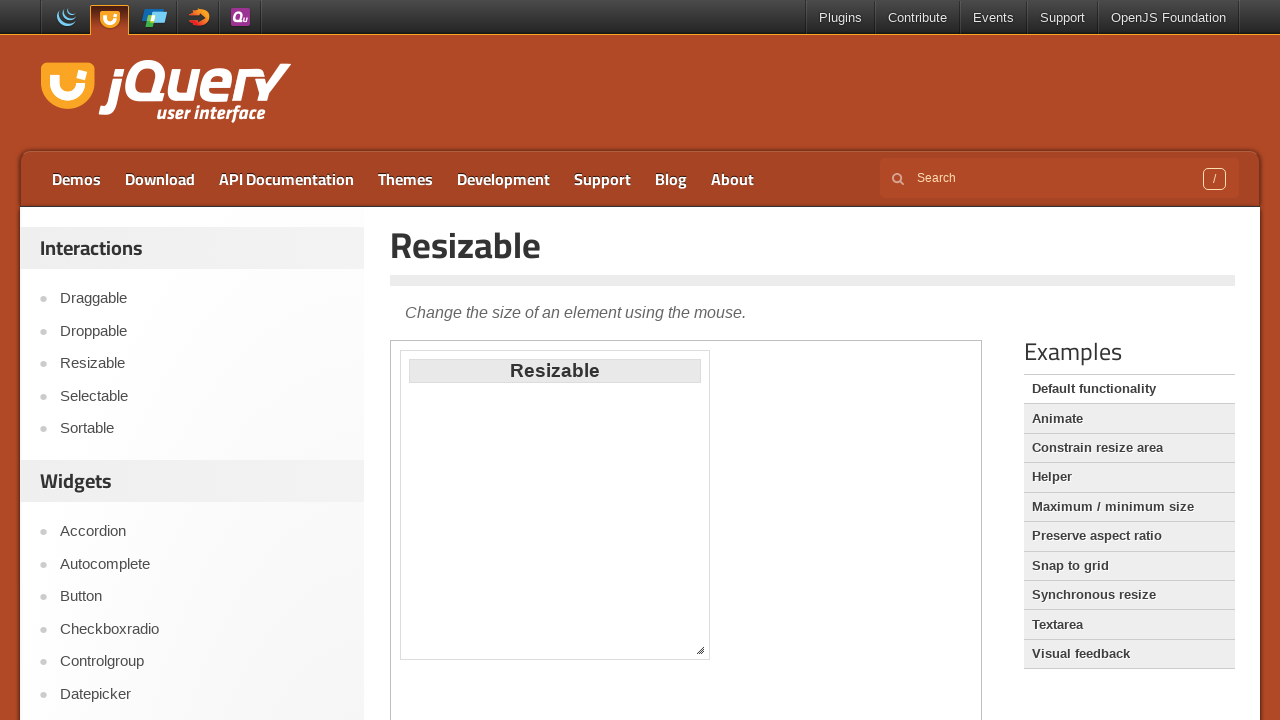

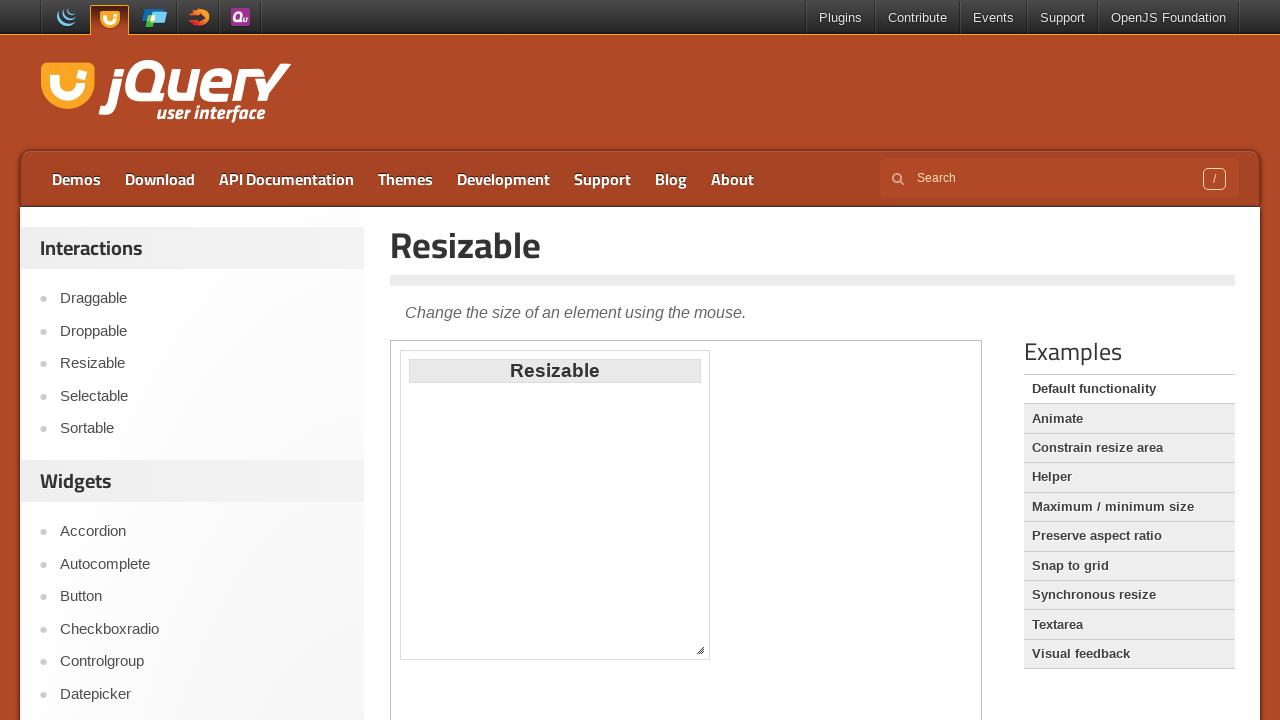